Tests a simple form by filling in first name, last name, city, and country fields, then submitting the form and accepting the resulting alert dialog.

Starting URL: http://suninjuly.github.io/simple_form_find_task.html

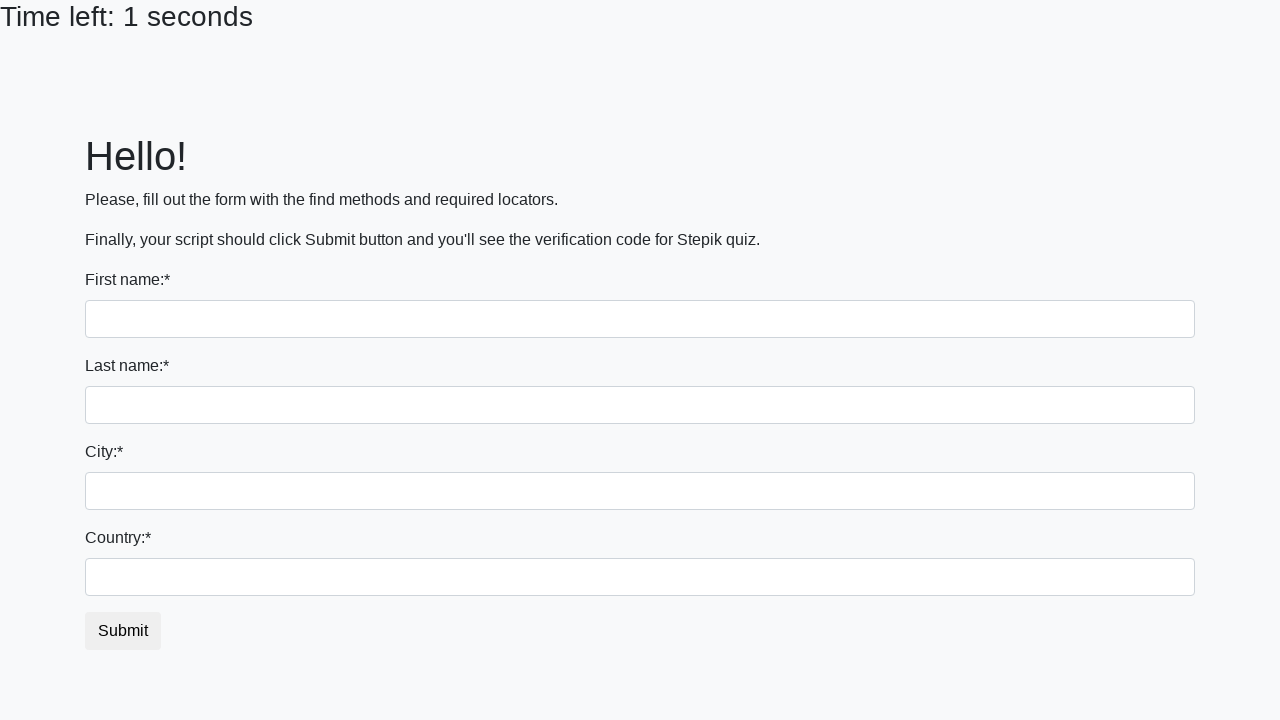

Filled first name field with 'Ivan' on input
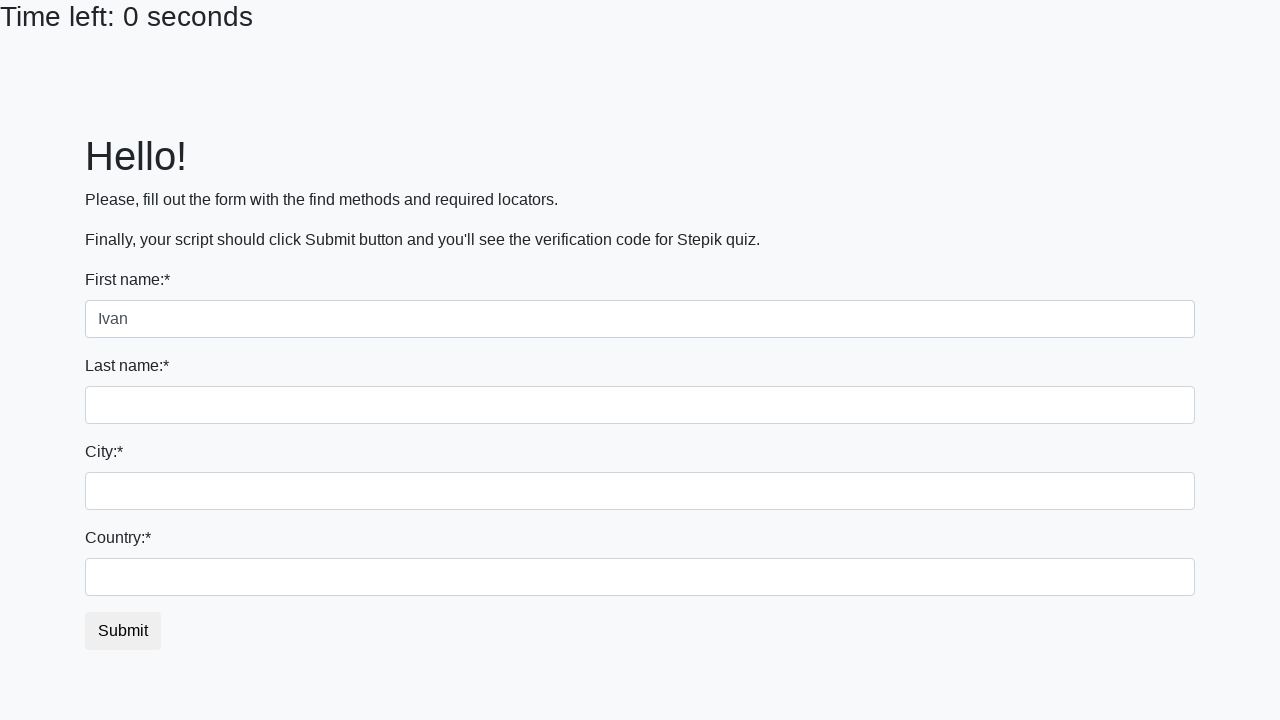

Filled last name field with 'Petrov' on input[name='last_name']
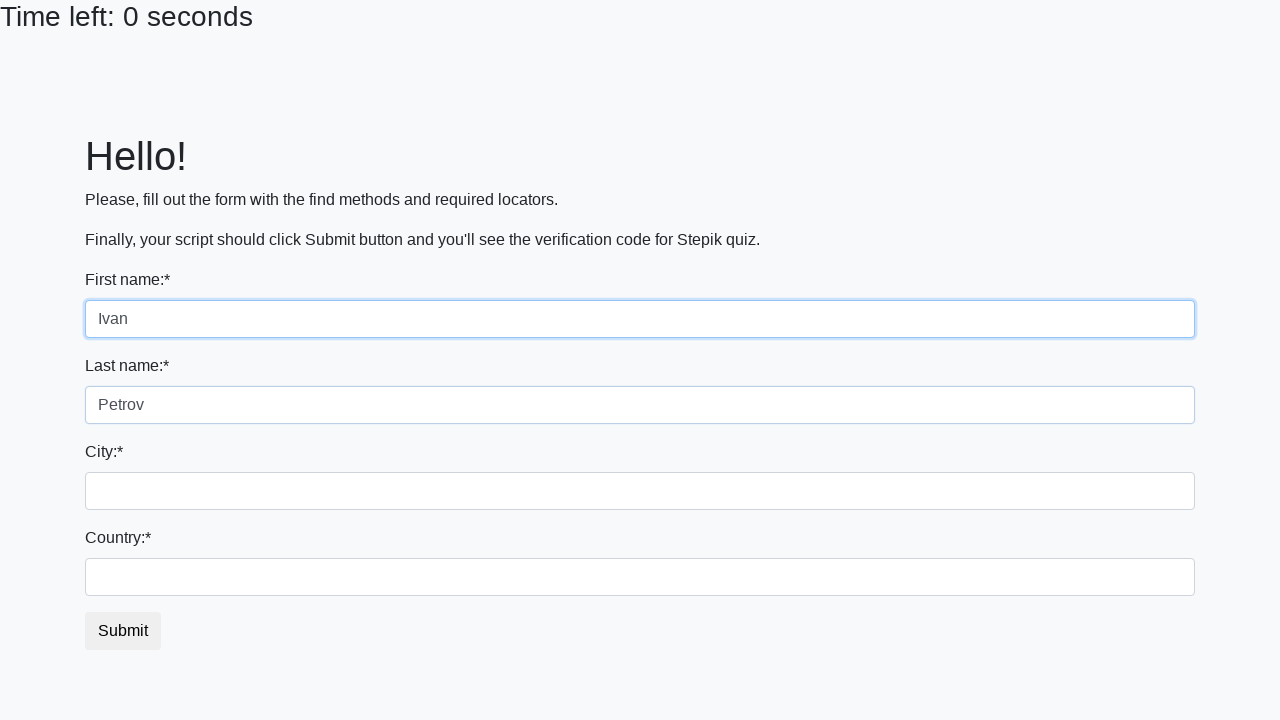

Filled city field with 'Smolensk' on .city
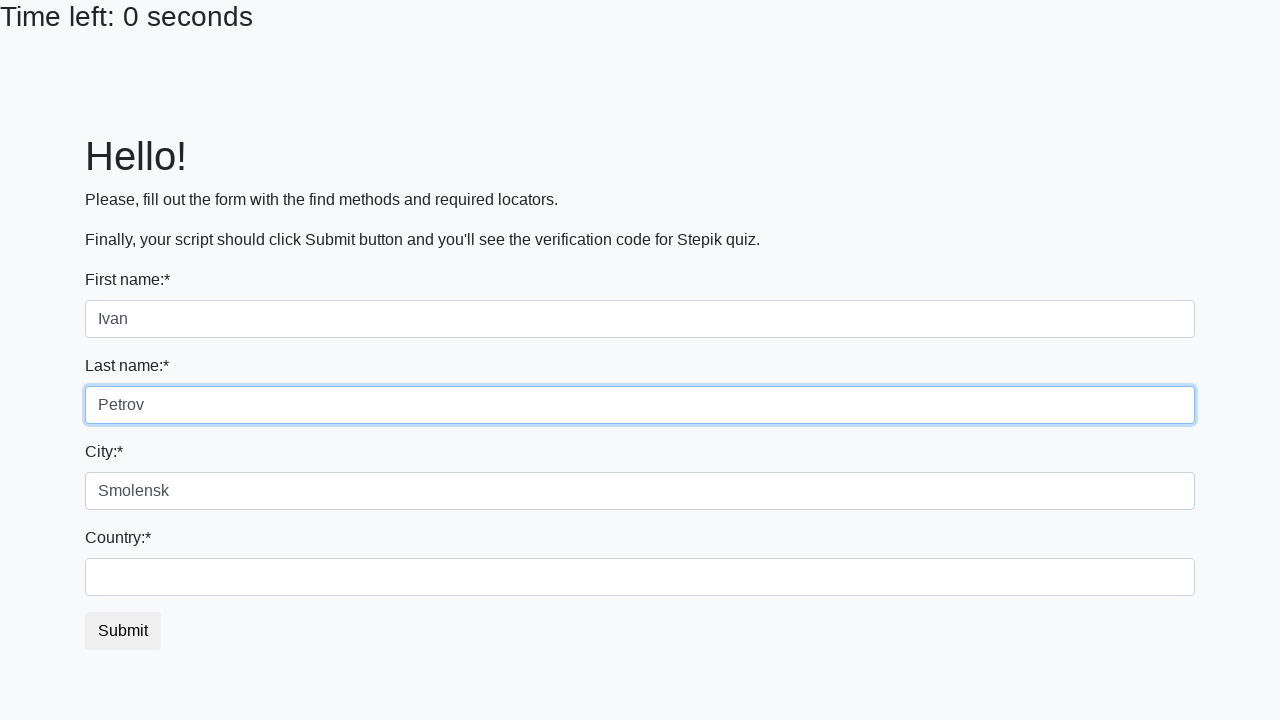

Filled country field with 'Russia' on #country
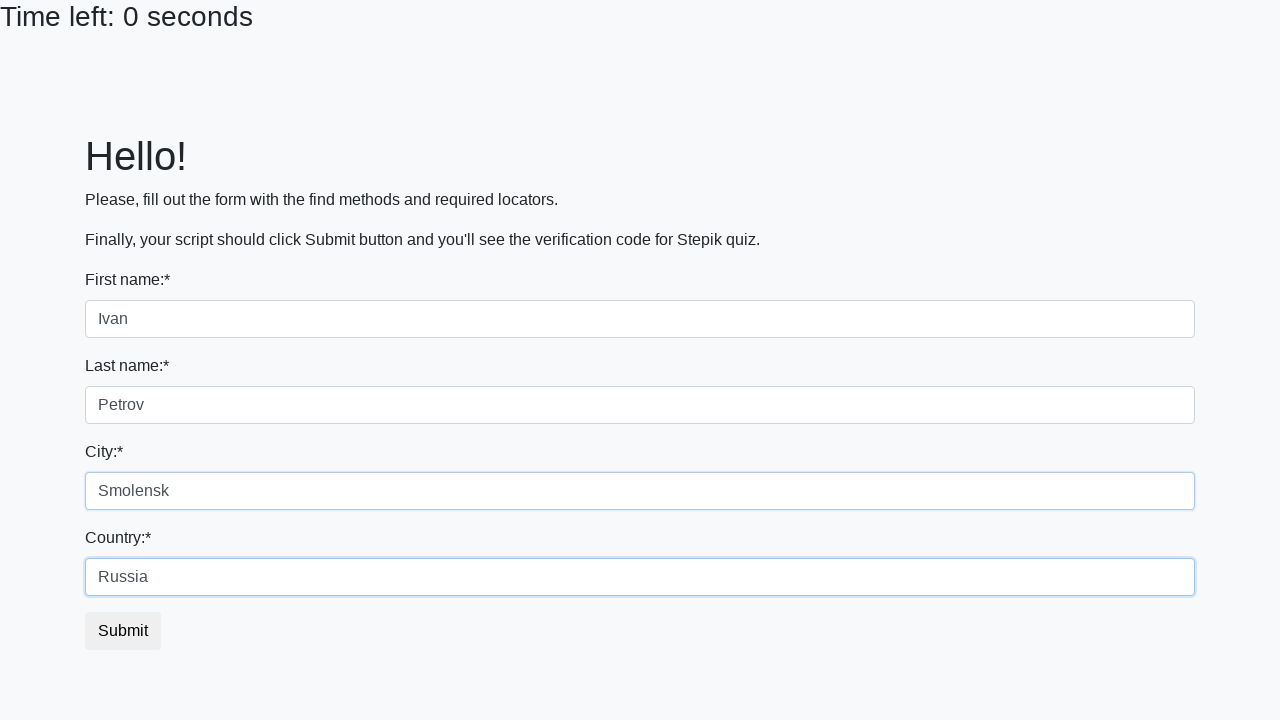

Clicked submit button at (123, 631) on button.btn
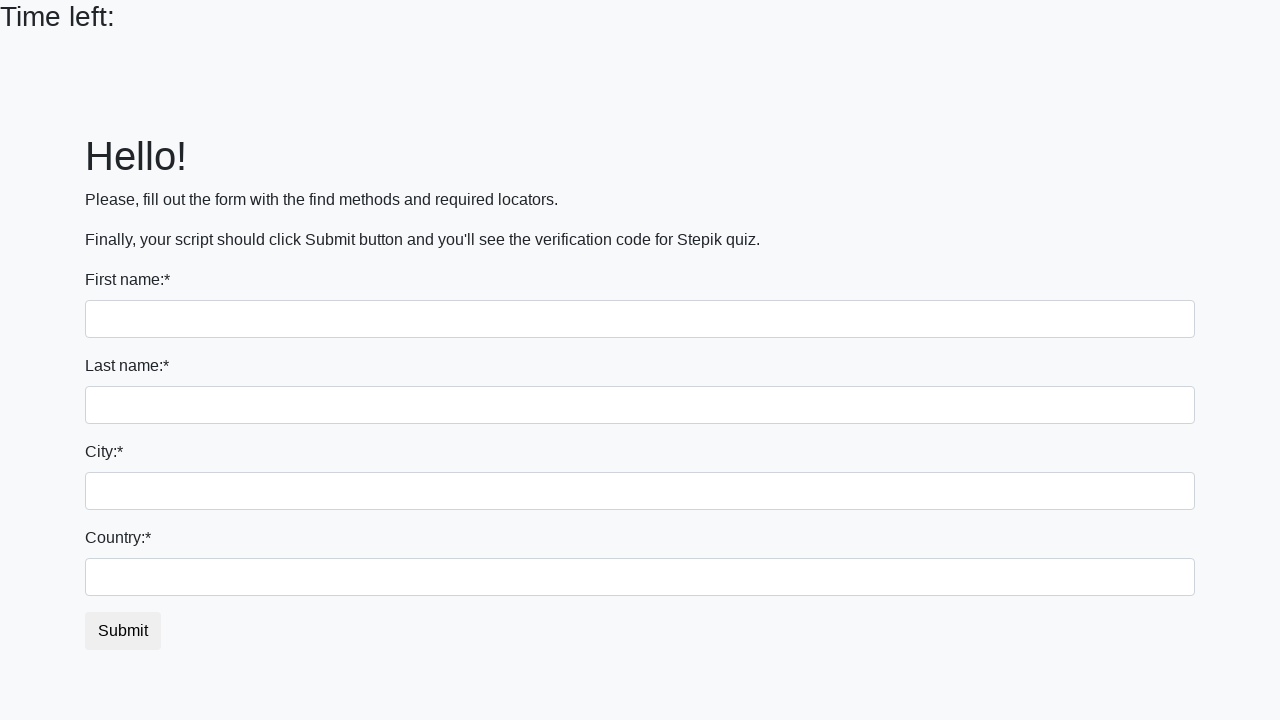

Set up dialog handler to accept alerts
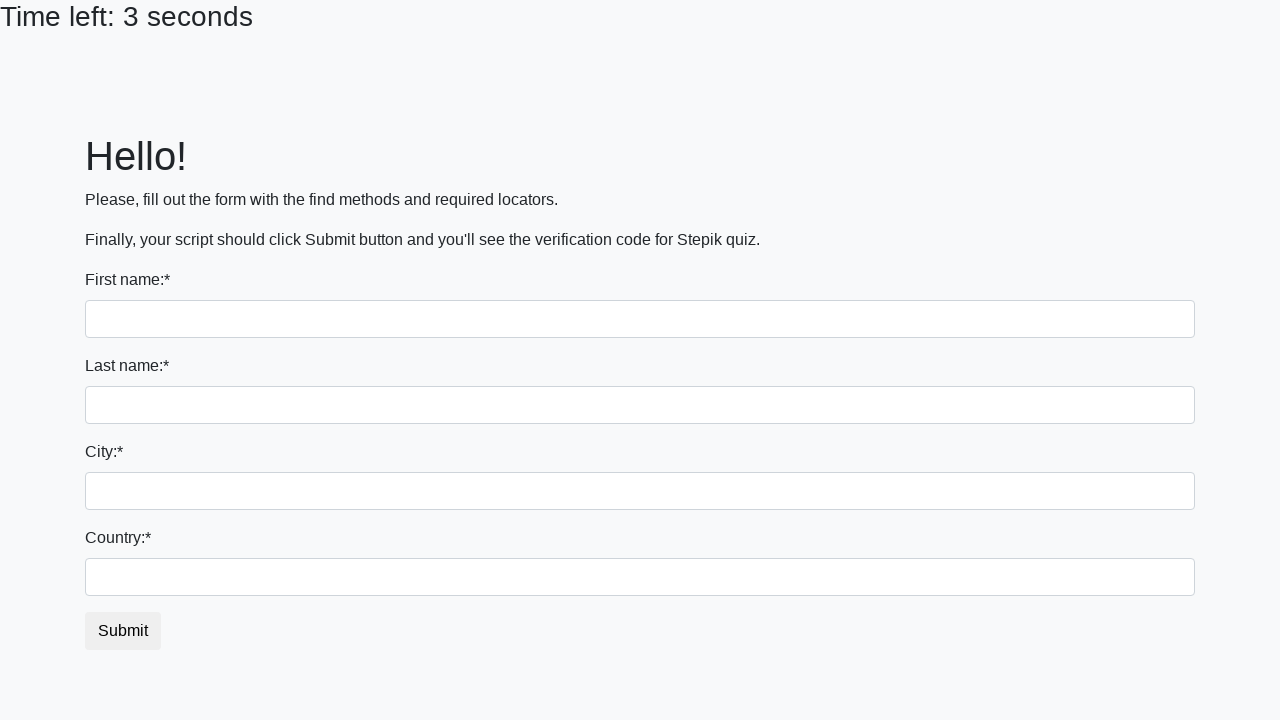

Waited for dialog to appear and be handled
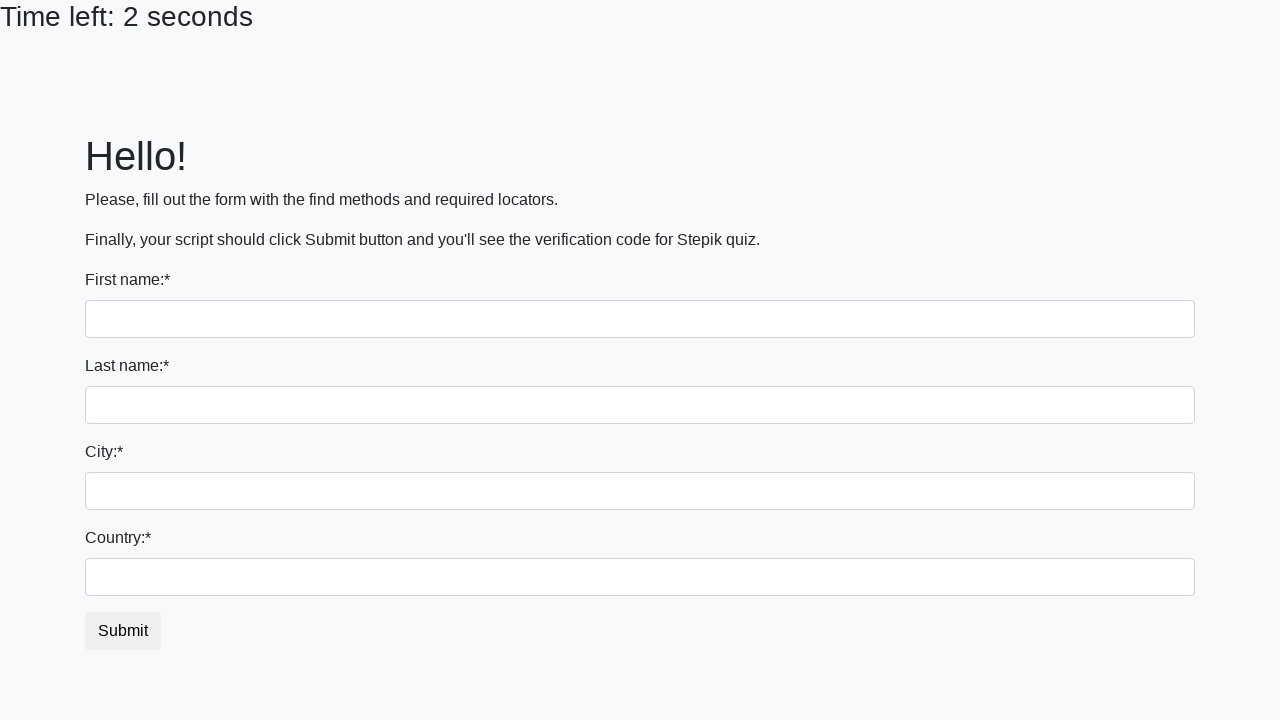

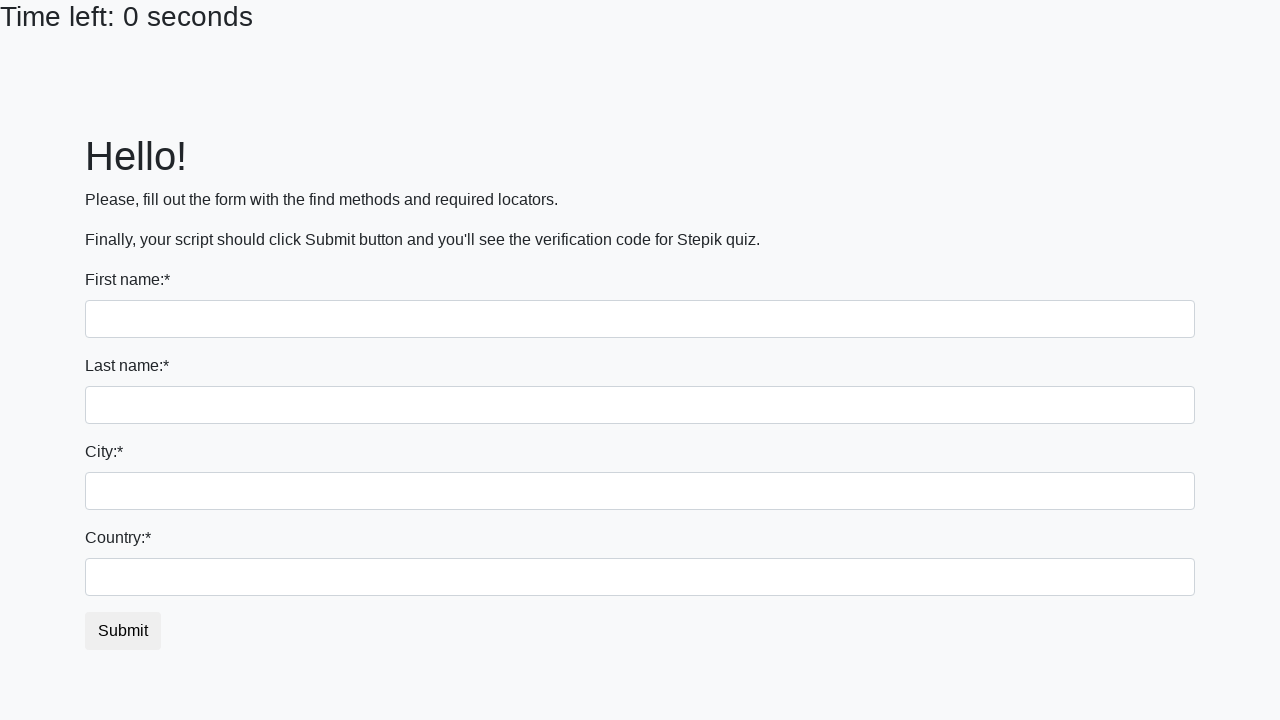